Navigates to VWO application page and attempts to locate a non-existent element, demonstrating element lookup behavior

Starting URL: https://app.vwo.com

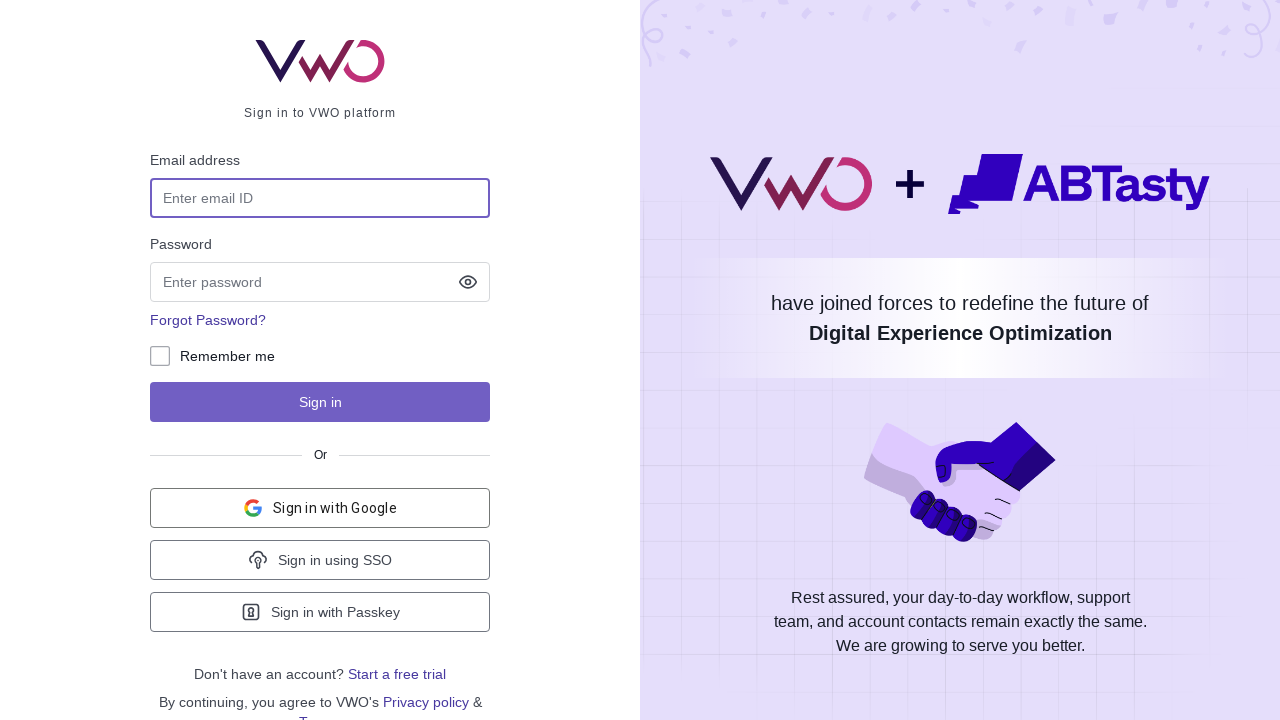

Navigated to VWO application page at https://app.vwo.com
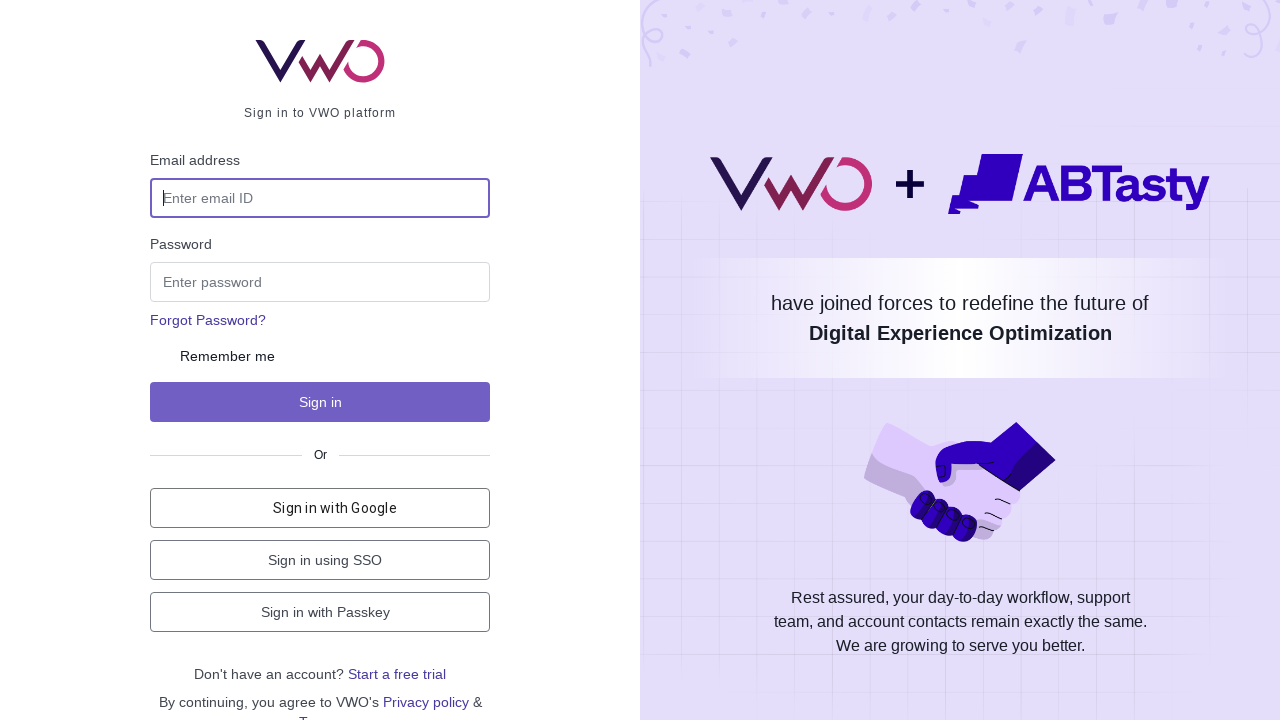

Element with id 'Mayank' not found - exception caught as expected
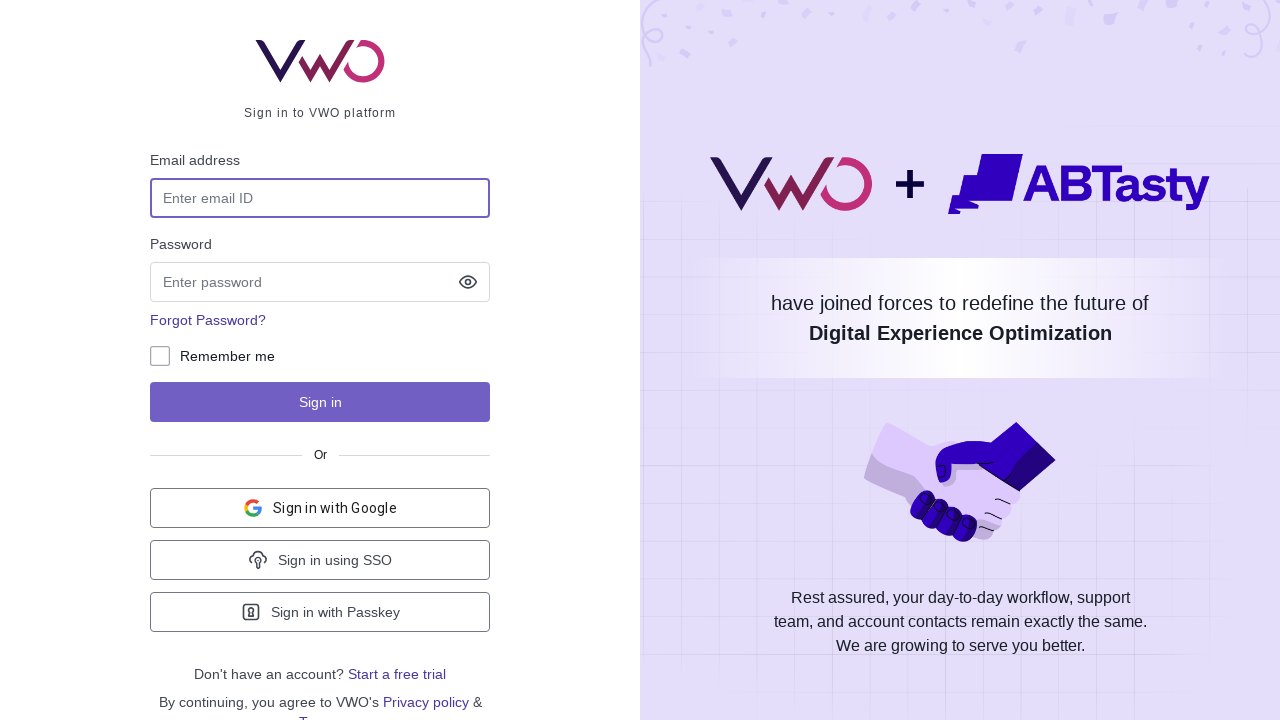

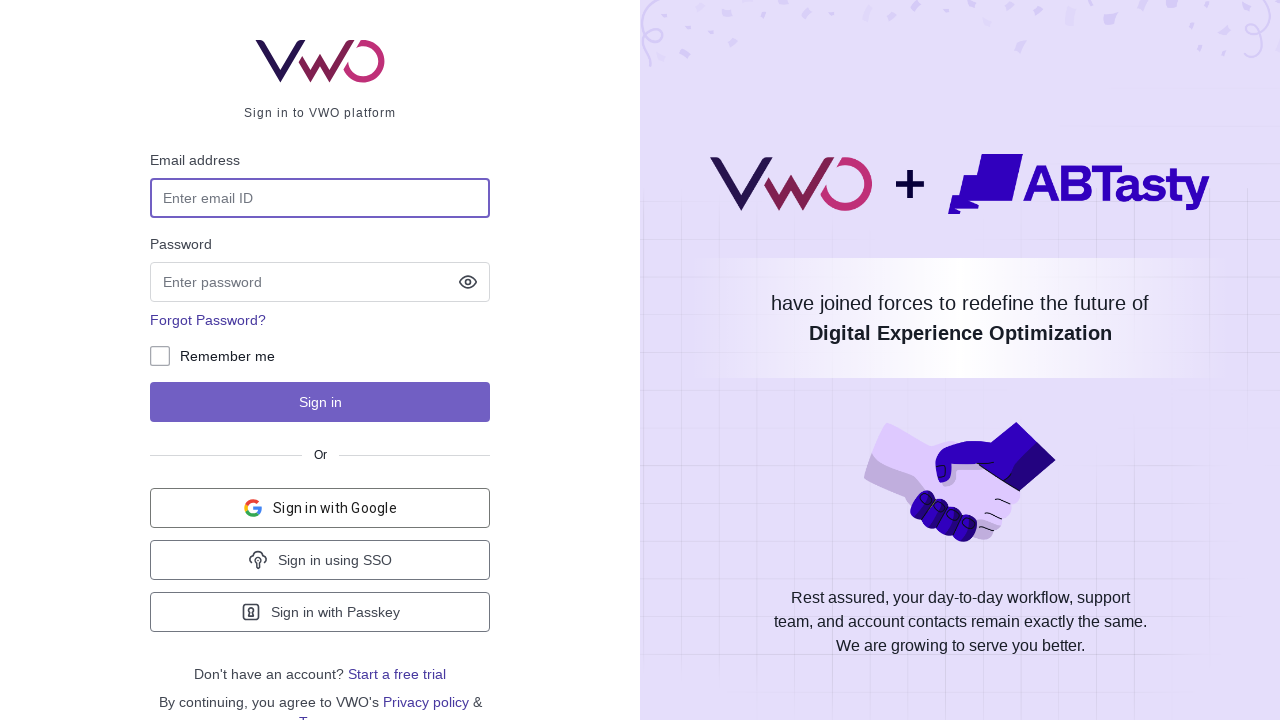